Tests the product review submission flow by navigating to a product page, selecting a star rating, and filling out the review form with name, email, and comment.

Starting URL: https://practice.automationtesting.in

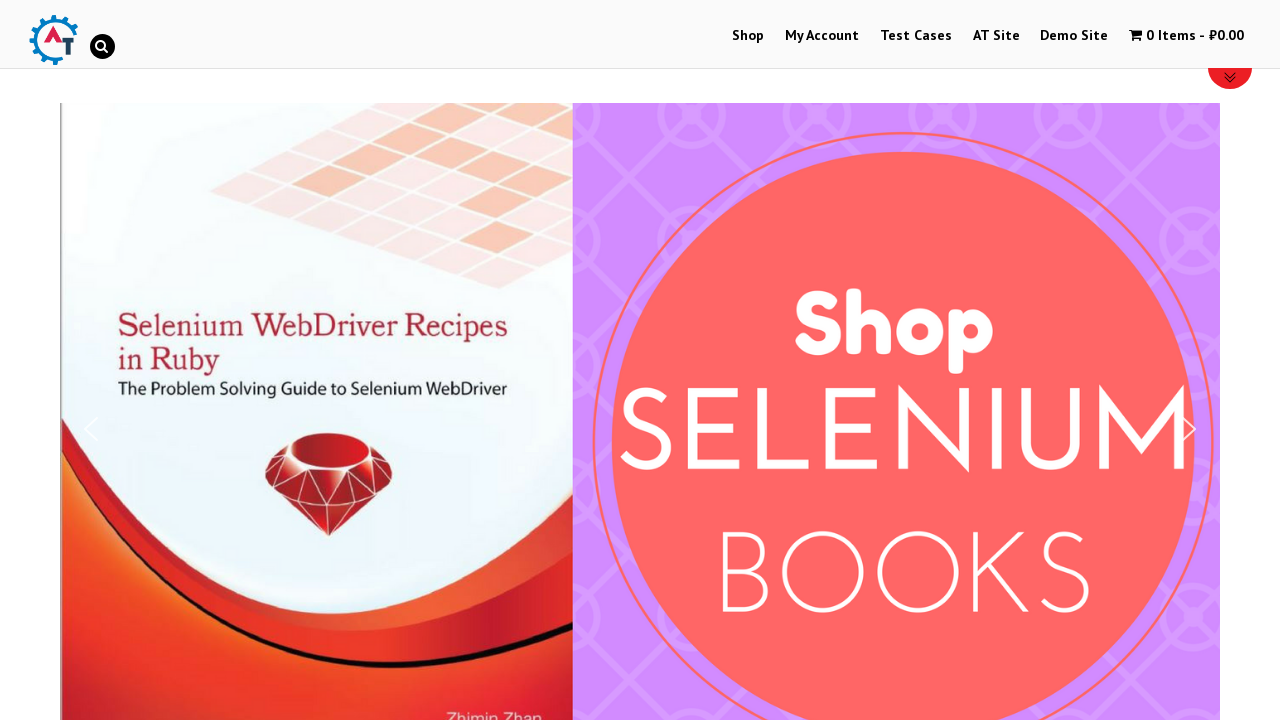

Scrolled down 600px to view products
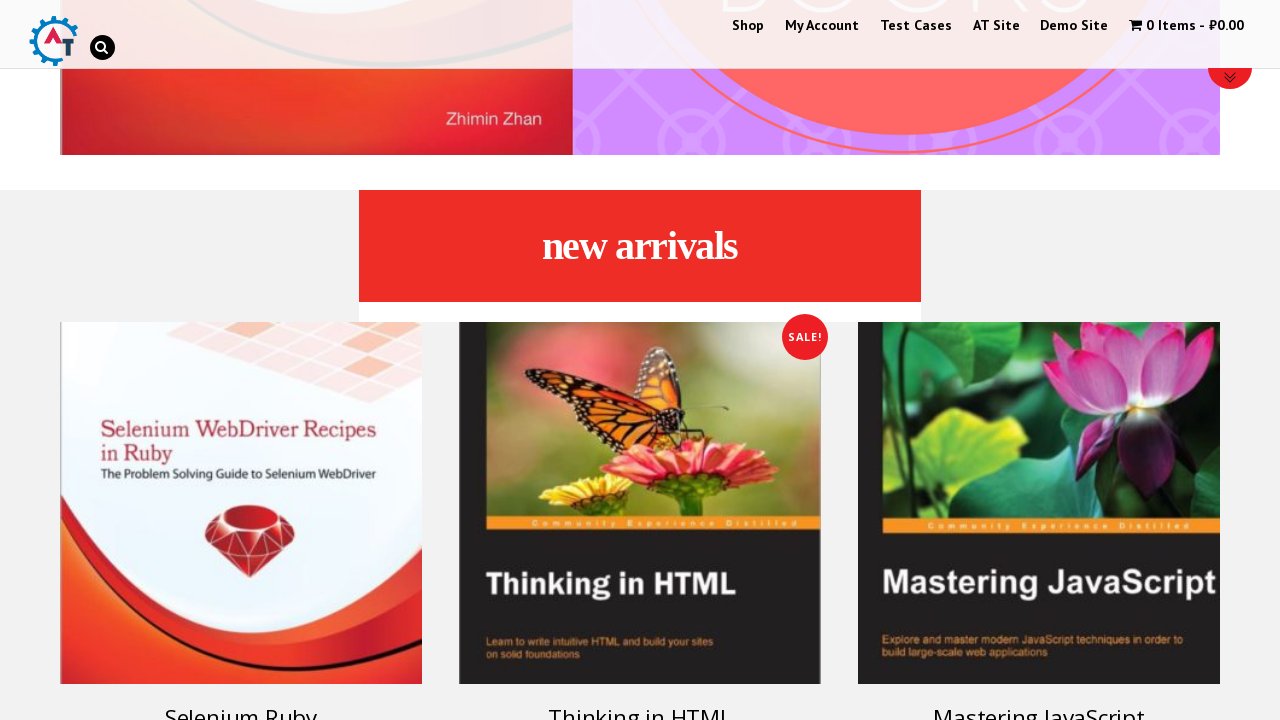

Clicked on Selenium Ruby product link at (241, 702) on [href='https://practice.automationtesting.in/product/selenium-ruby/'] h3
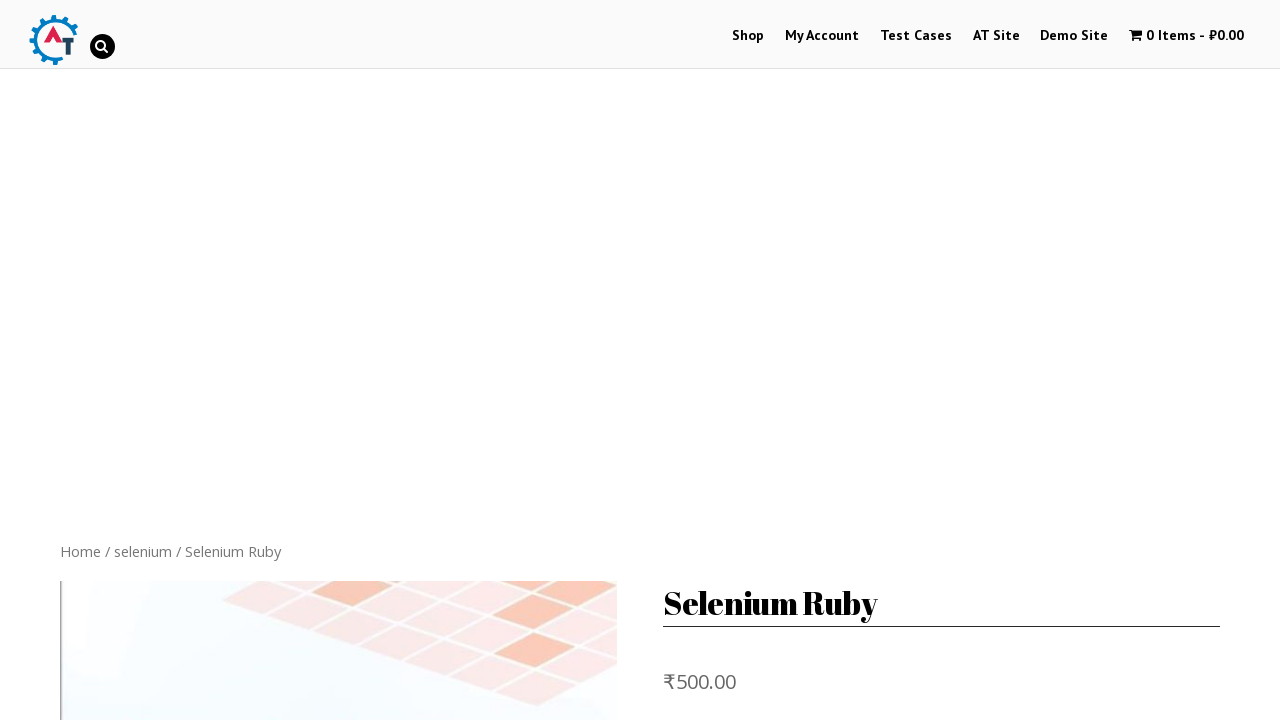

Clicked on Reviews tab at (309, 360) on .reviews_tab
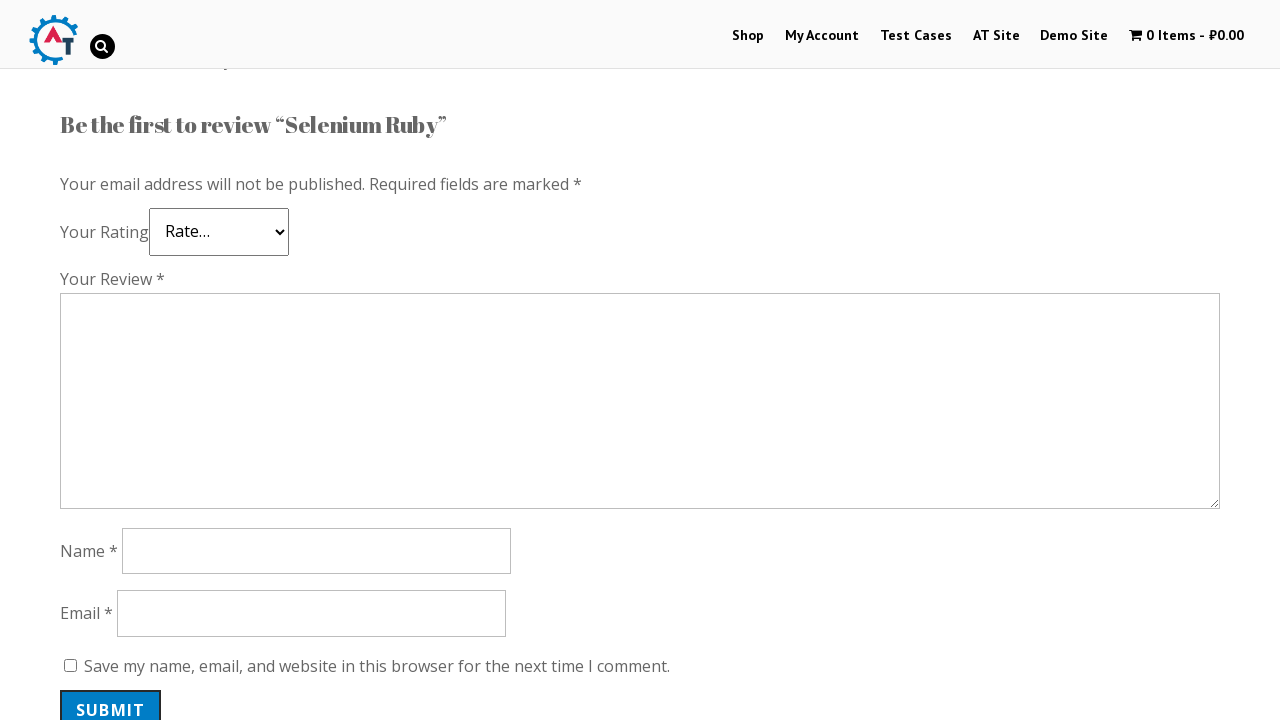

Selected 5-star rating at (132, 244) on .star-5
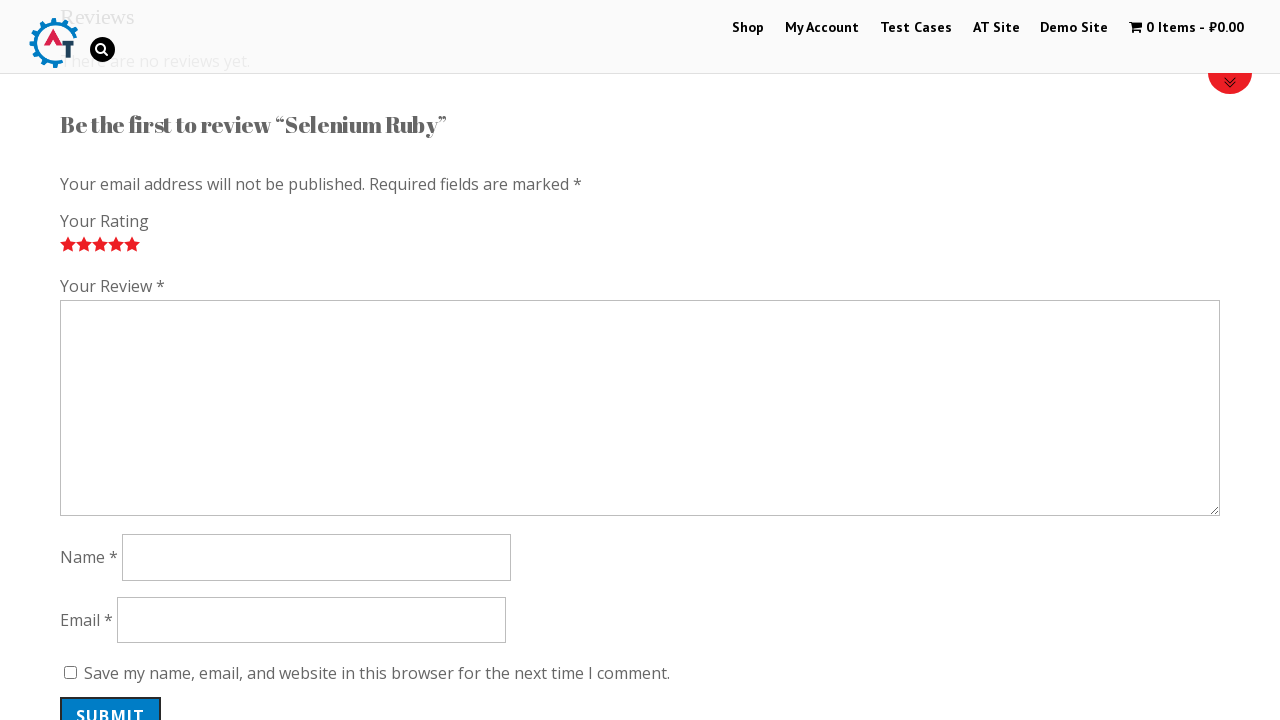

Filled review comment field with 'Nice book!' on #comment
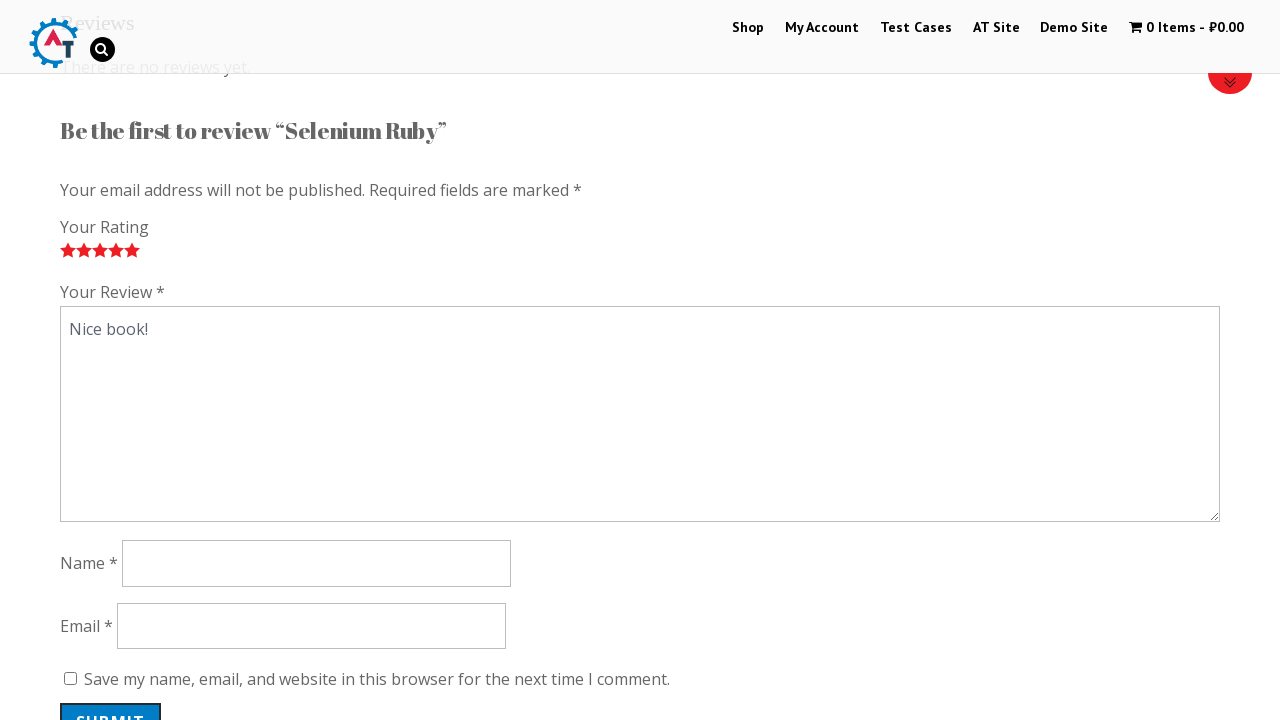

Filled author name field with 'Marcus' on #author
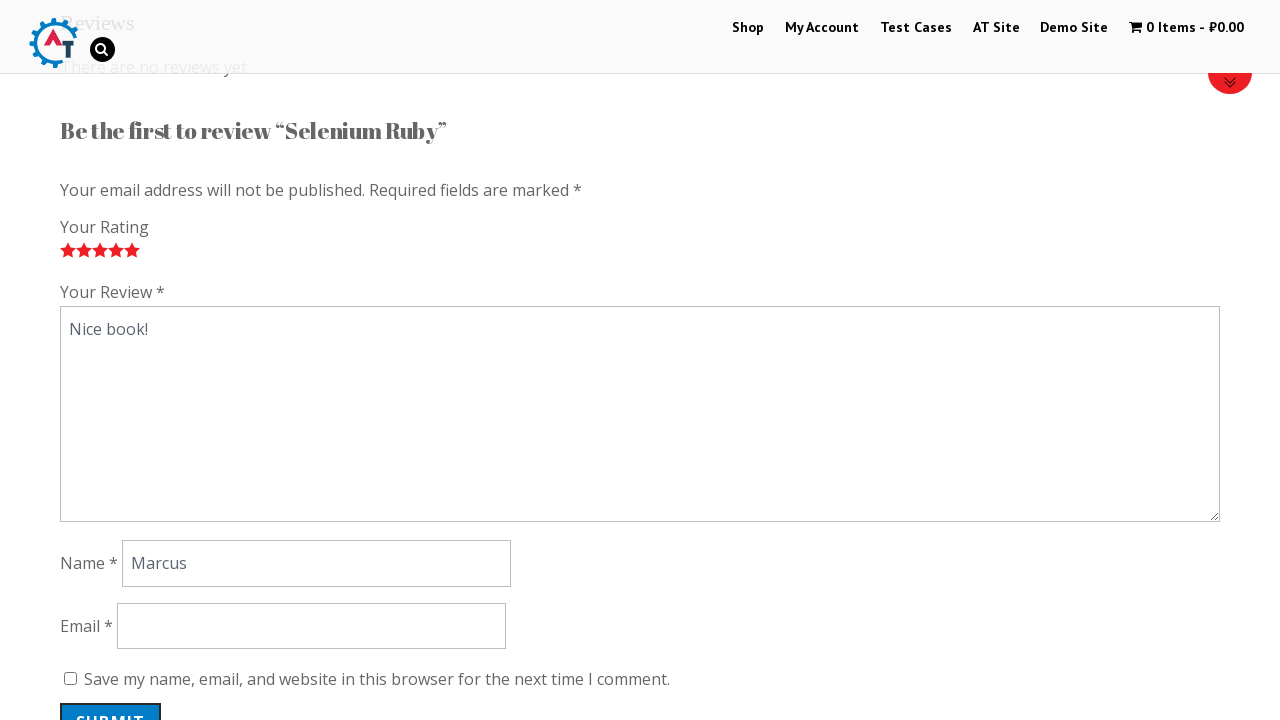

Filled email field with 'marcus.tester@example.com' on #email
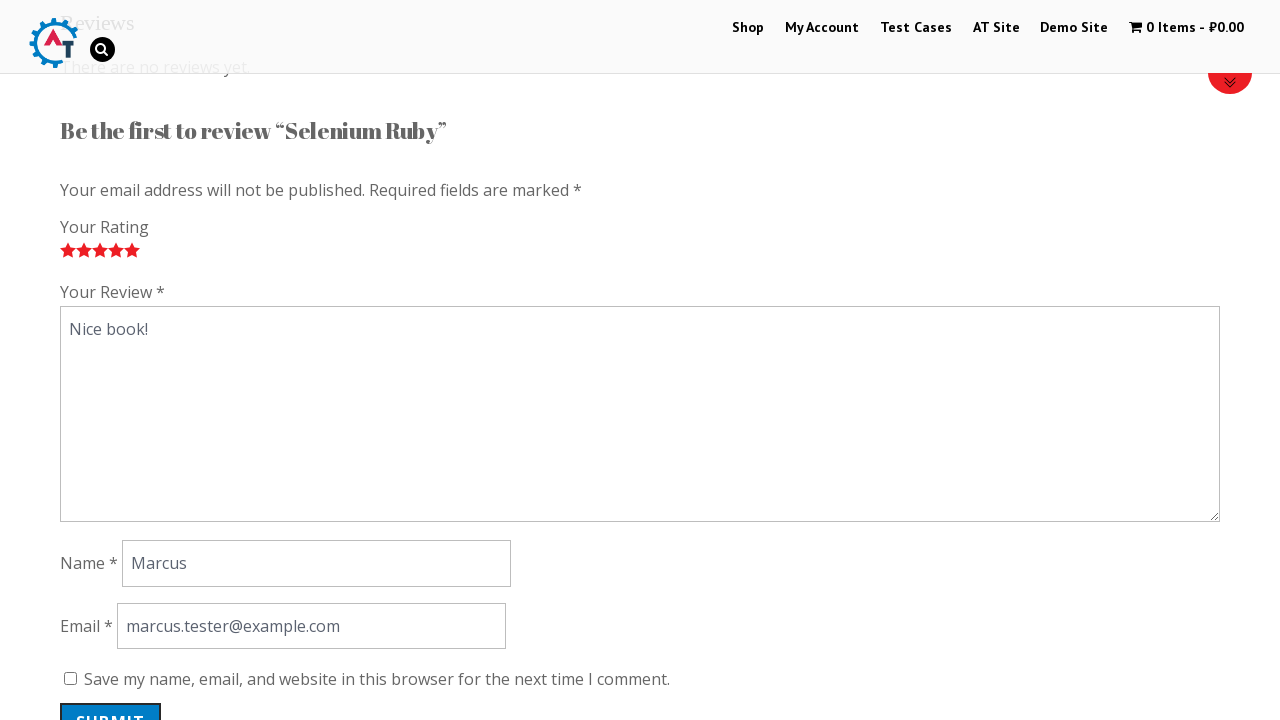

Clicked submit button to submit the product review at (111, 700) on .submit
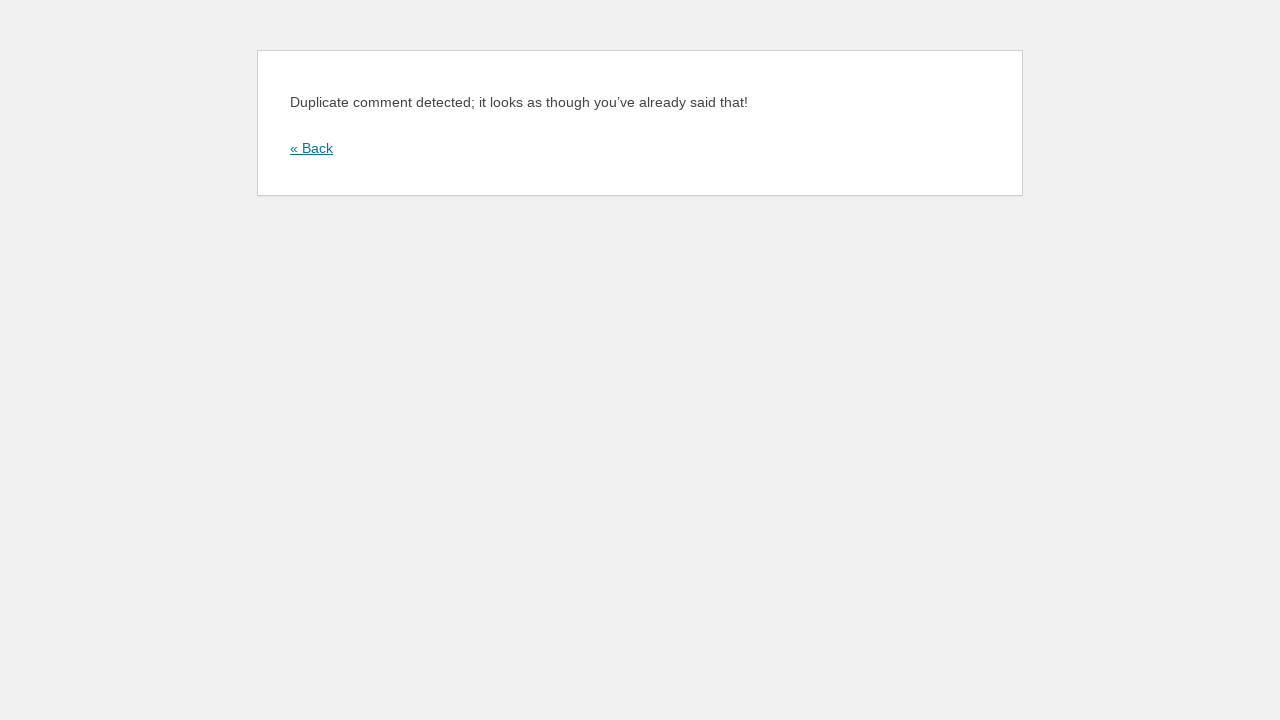

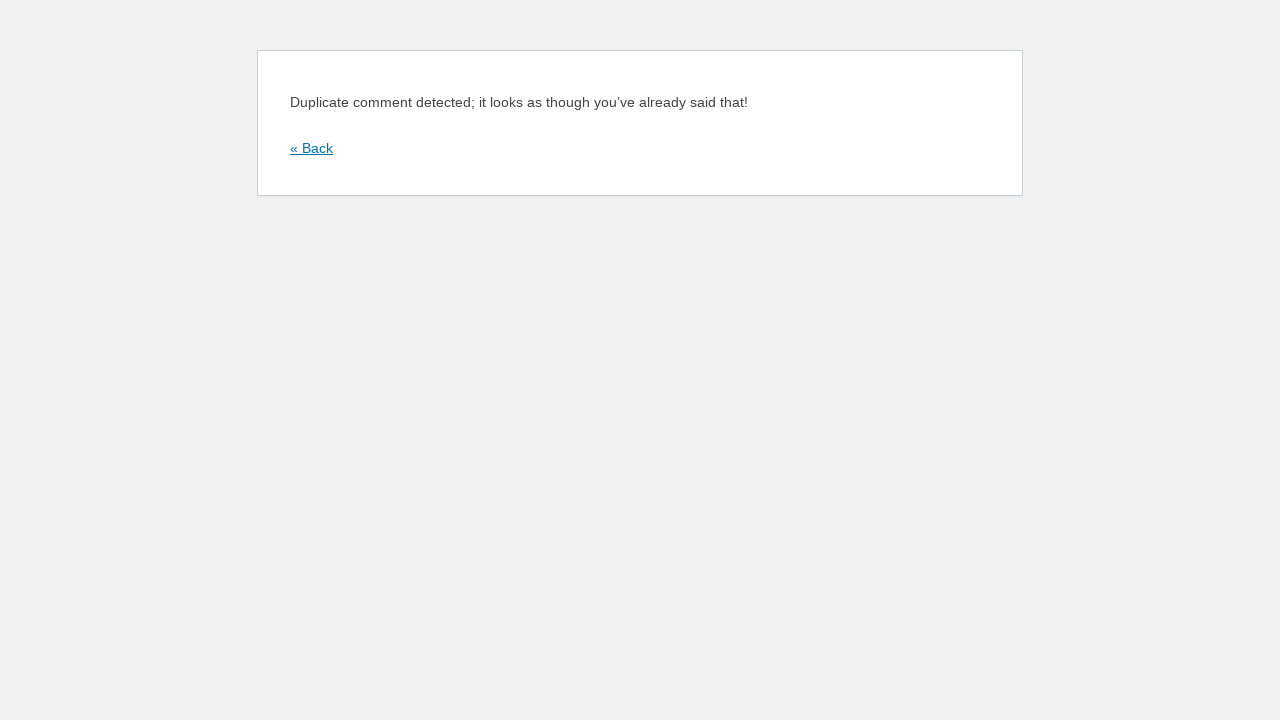